Opens the Nike homepage and maximizes the browser window to verify the site loads correctly

Starting URL: https://www.nike.com/

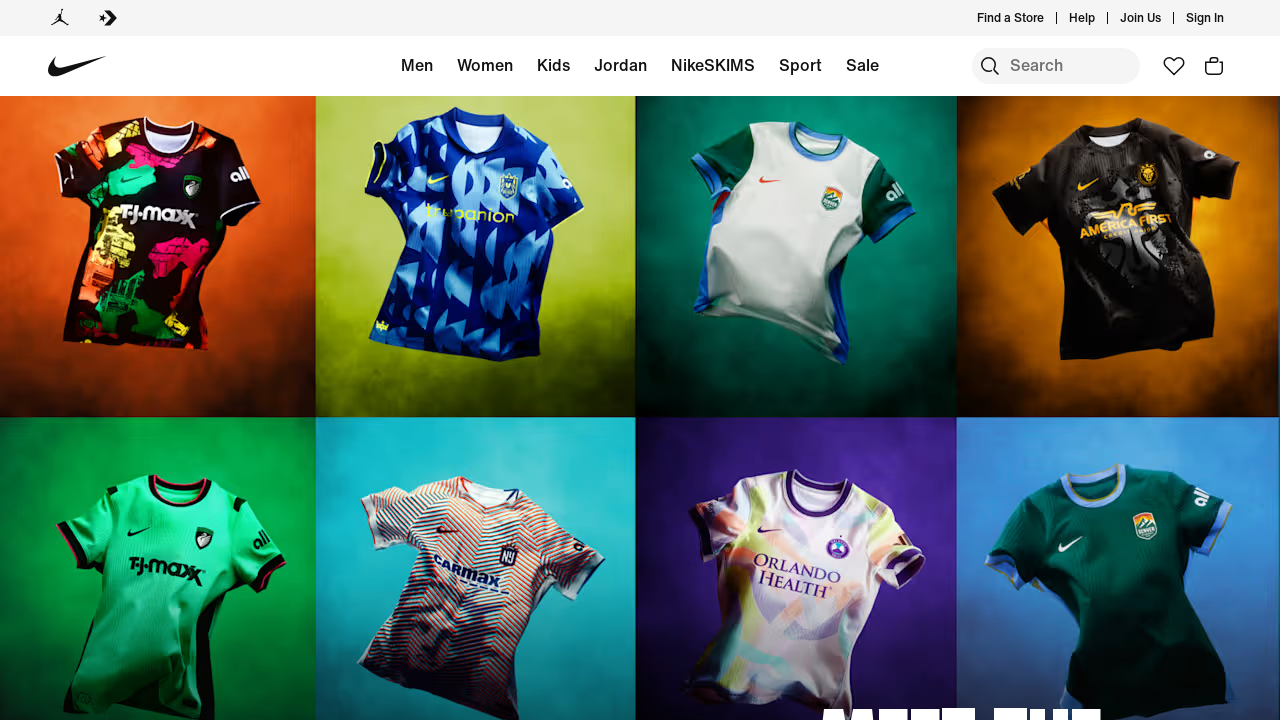

Navigated to Nike homepage
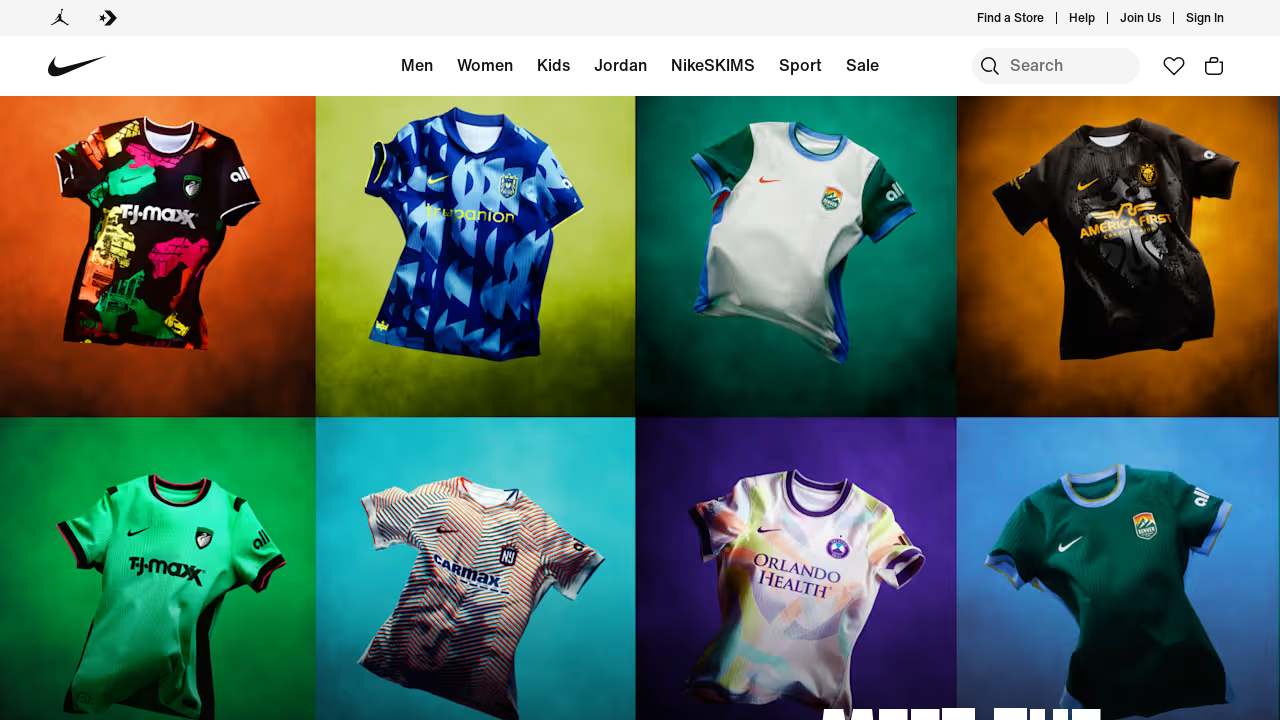

Set viewport to 1920x1080 to simulate maximized browser window
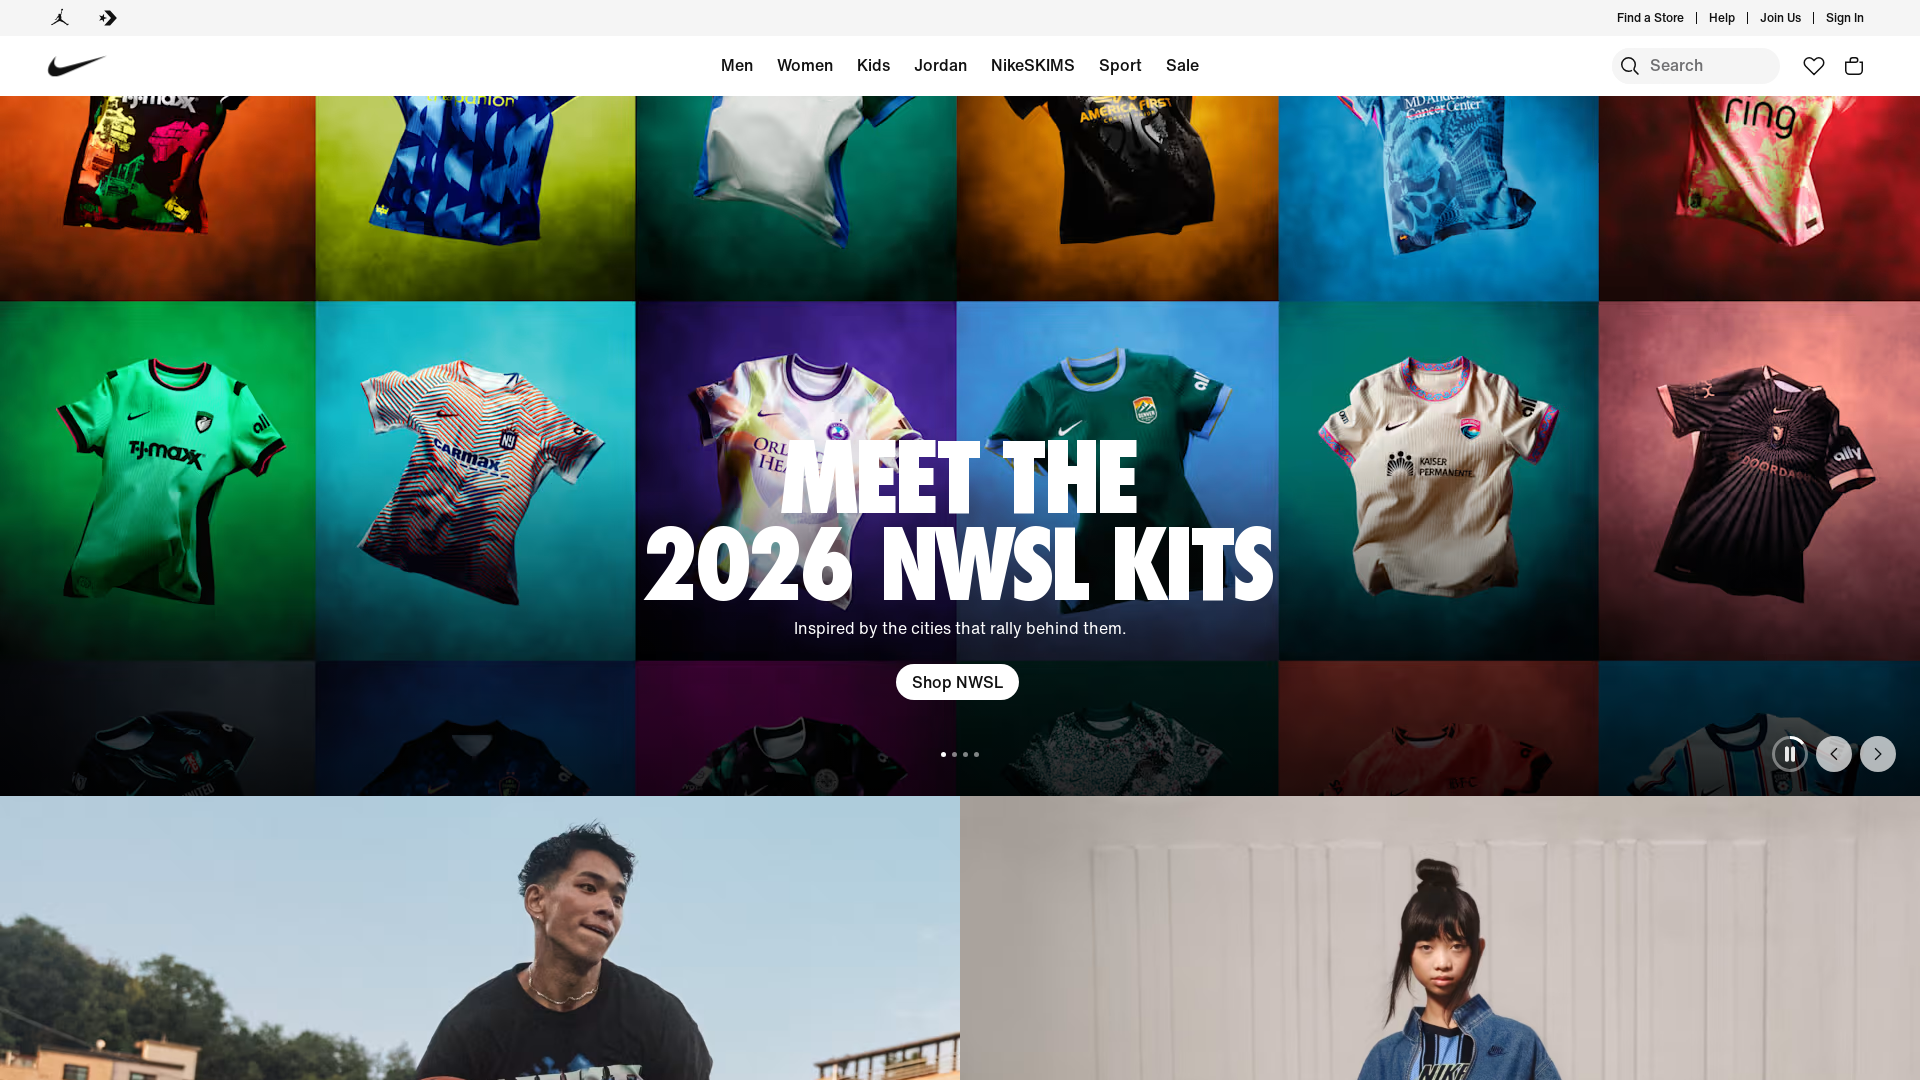

Verified Nike homepage loaded completely with networkidle state
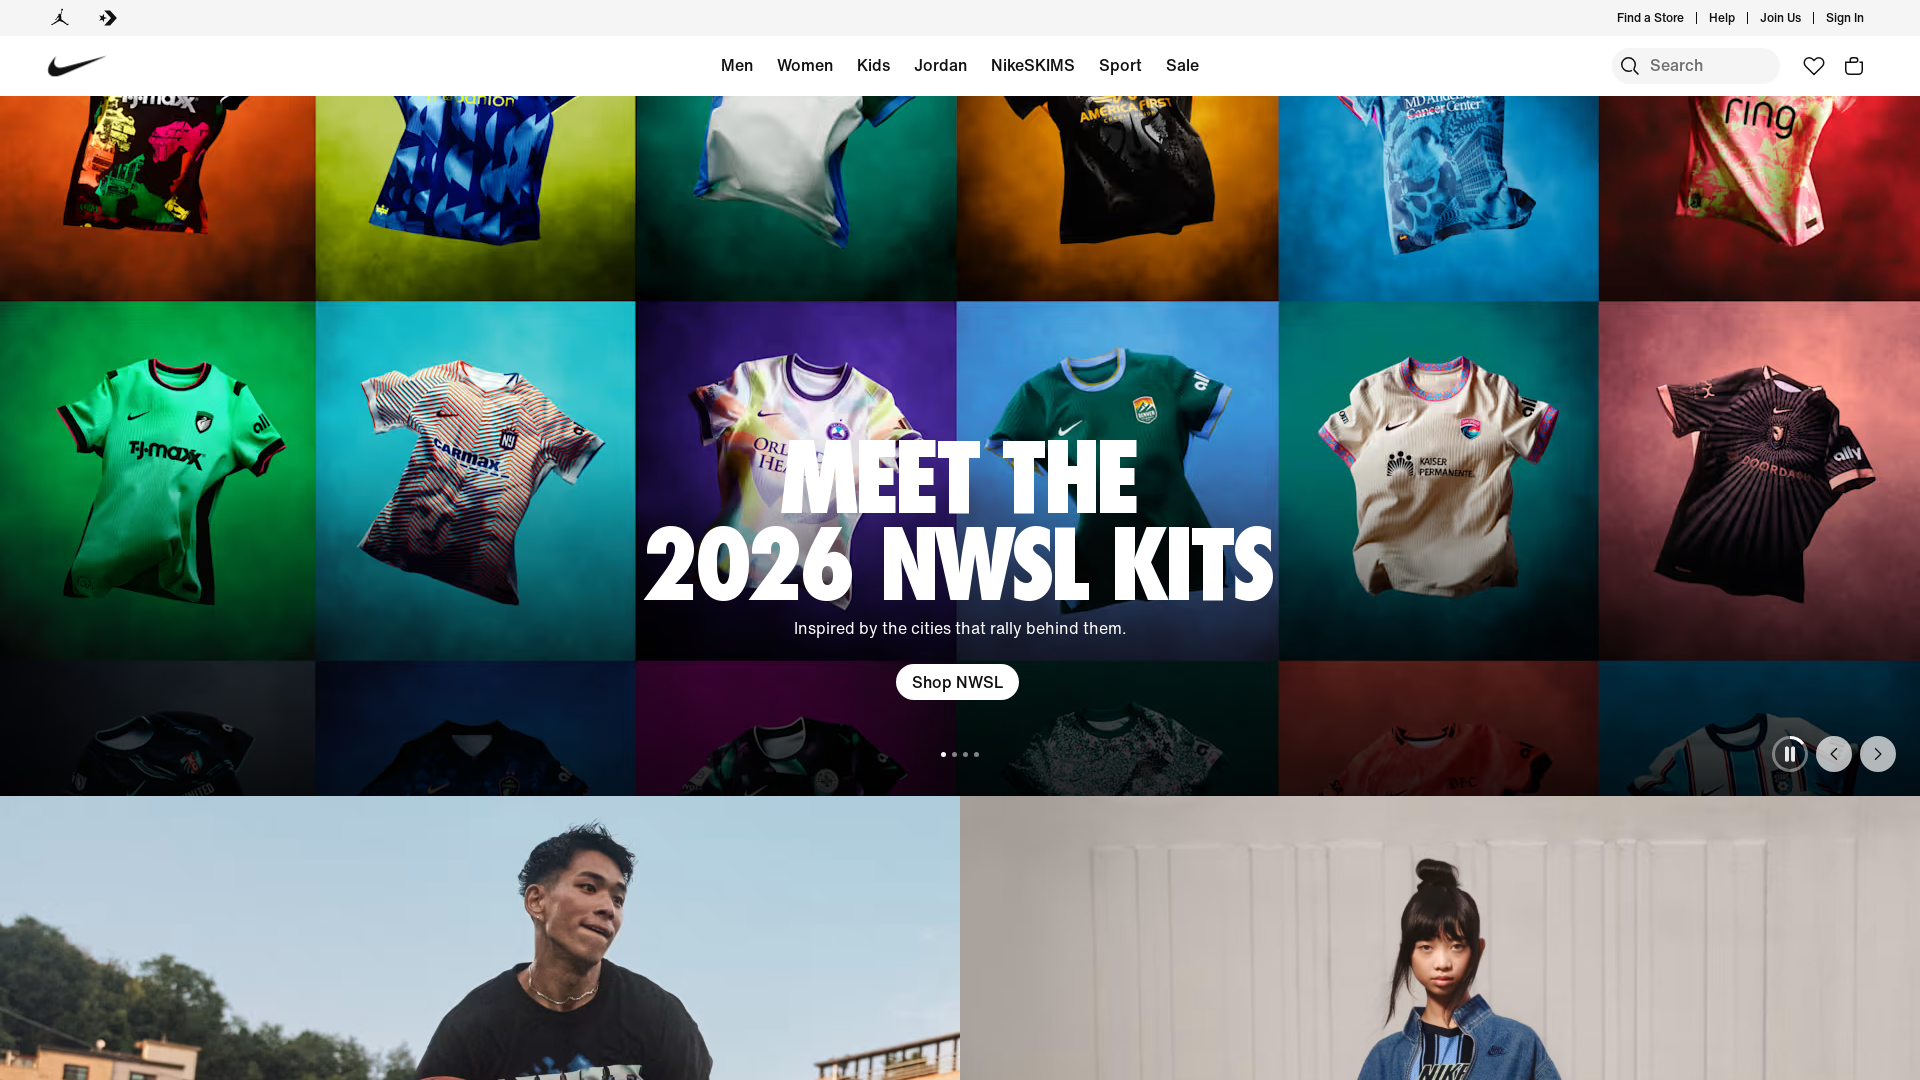

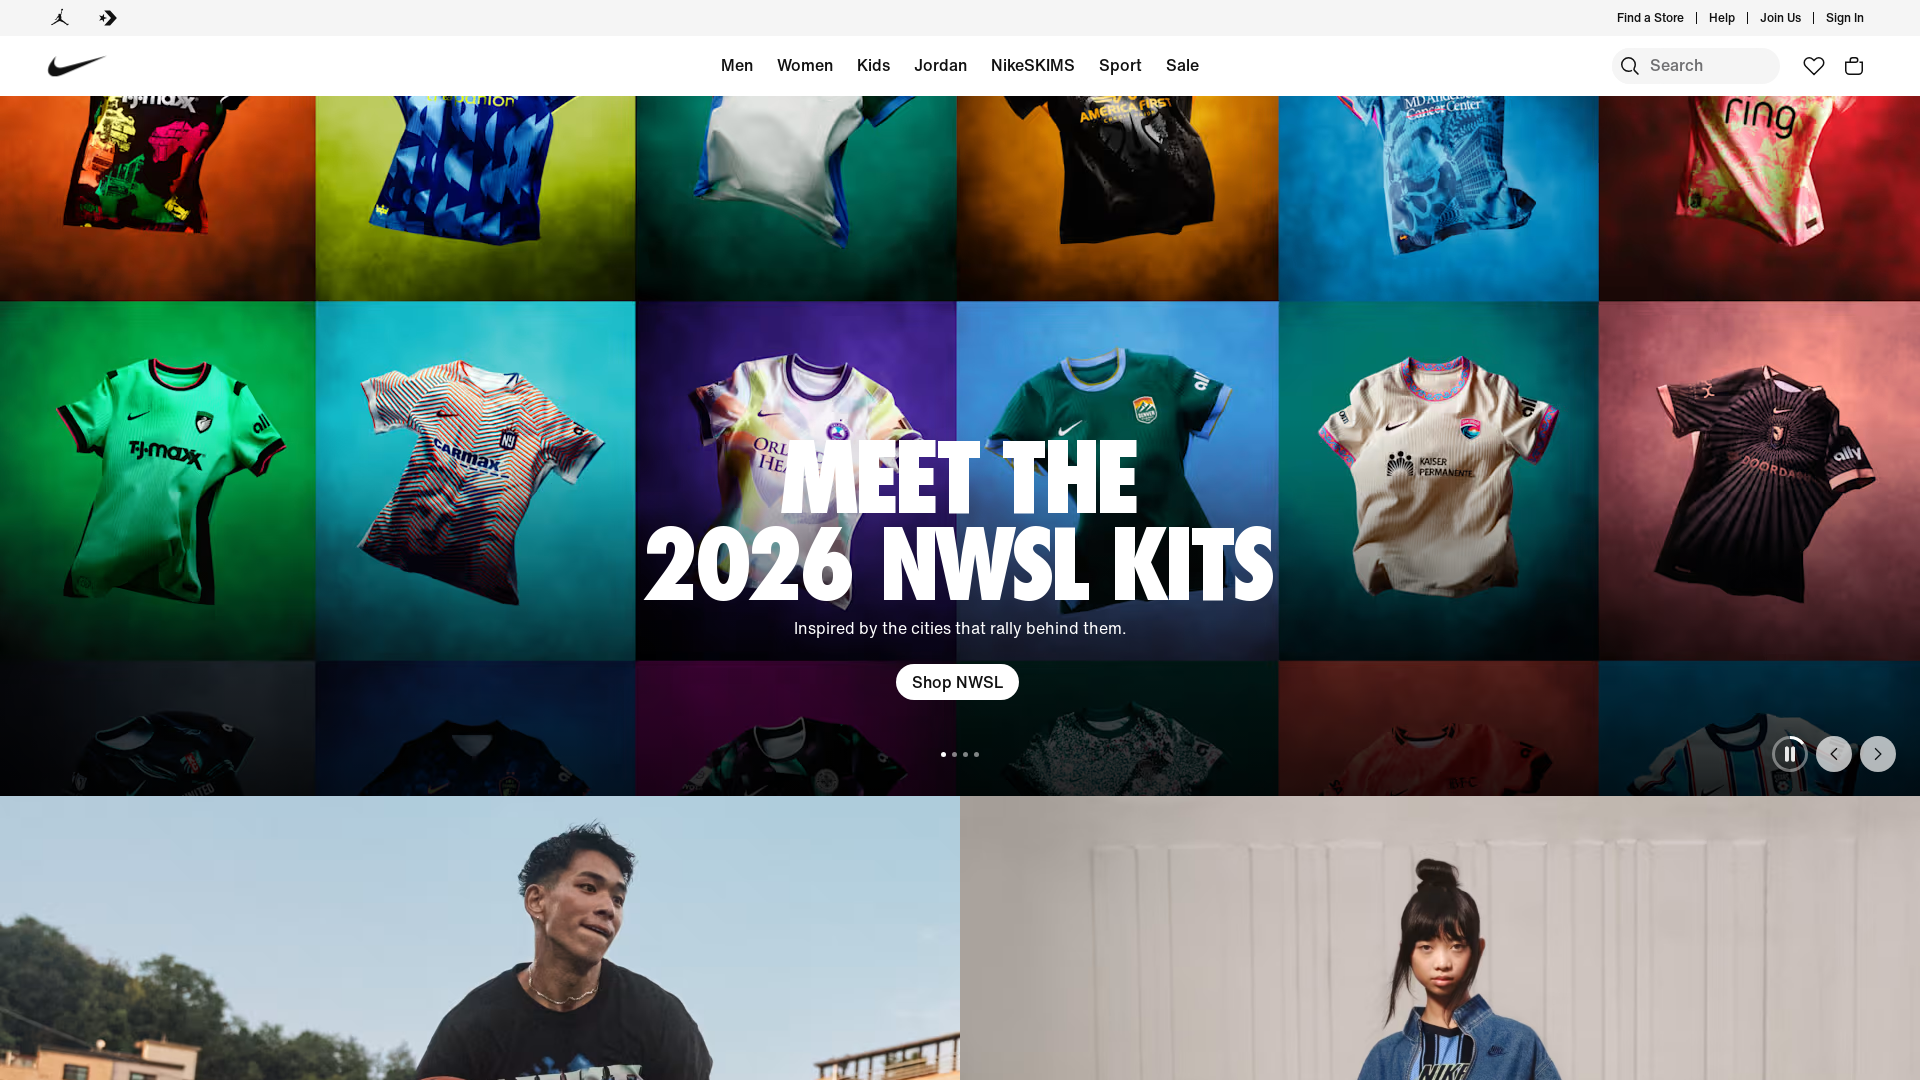